Tests that new todo items are appended to the bottom of the list and the count displays correctly

Starting URL: https://demo.playwright.dev/todomvc

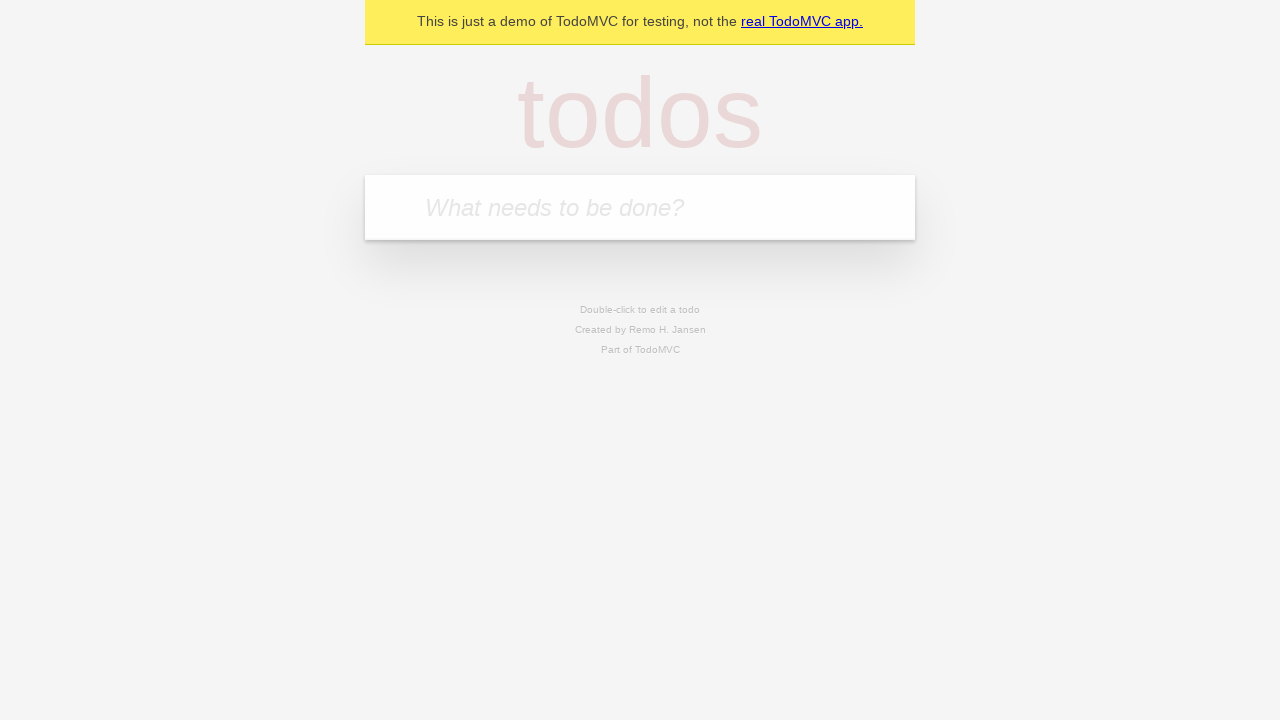

Located the 'What needs to be done?' input field
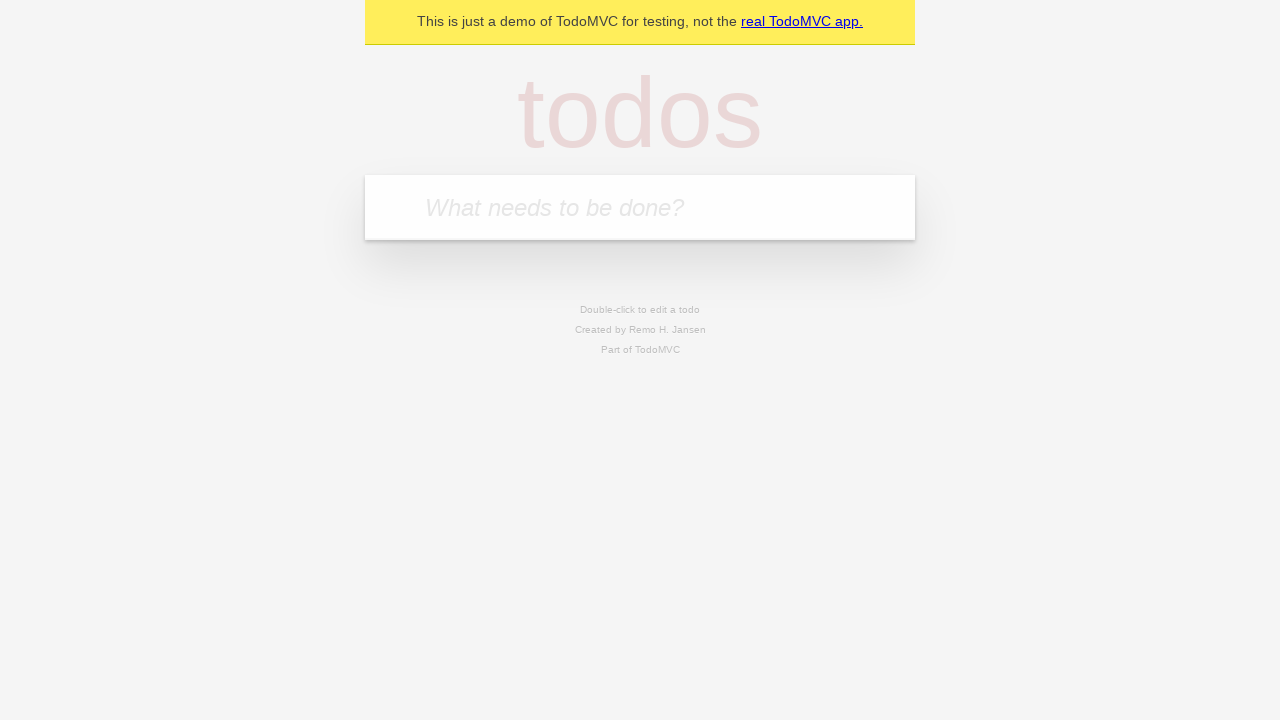

Filled input with 'buy some cheese' on internal:attr=[placeholder="What needs to be done?"i]
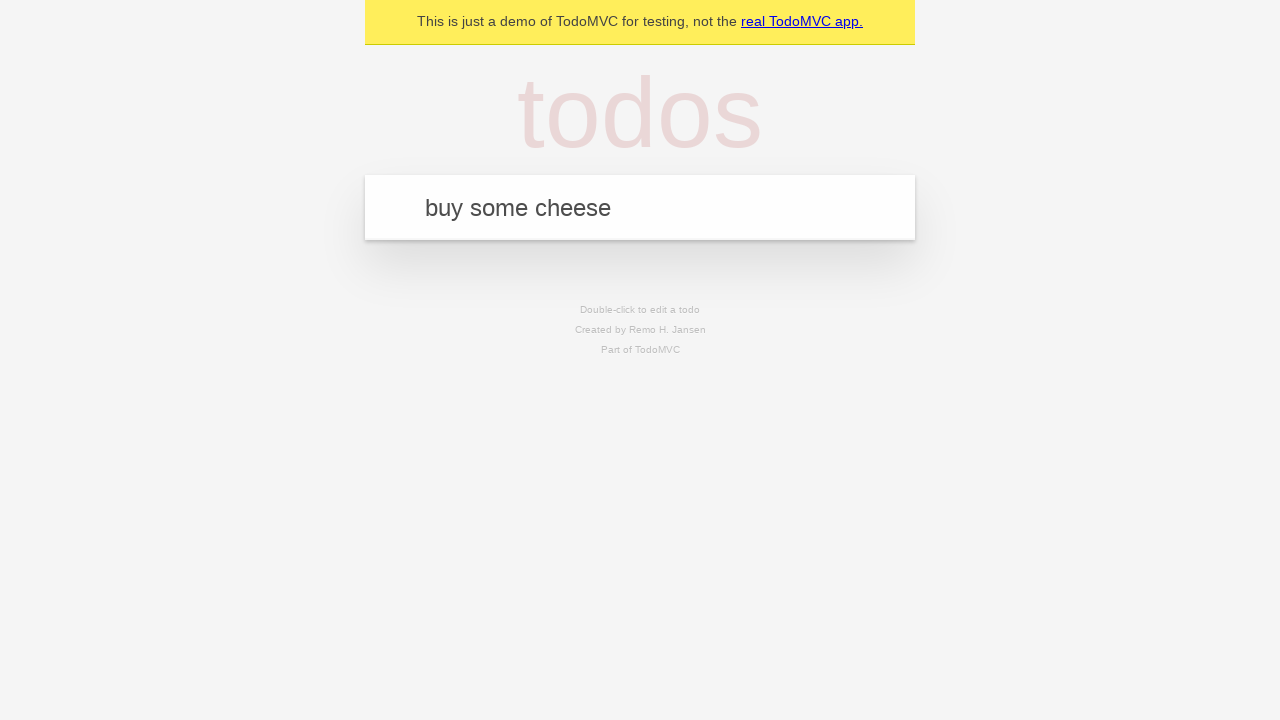

Pressed Enter to add first todo item on internal:attr=[placeholder="What needs to be done?"i]
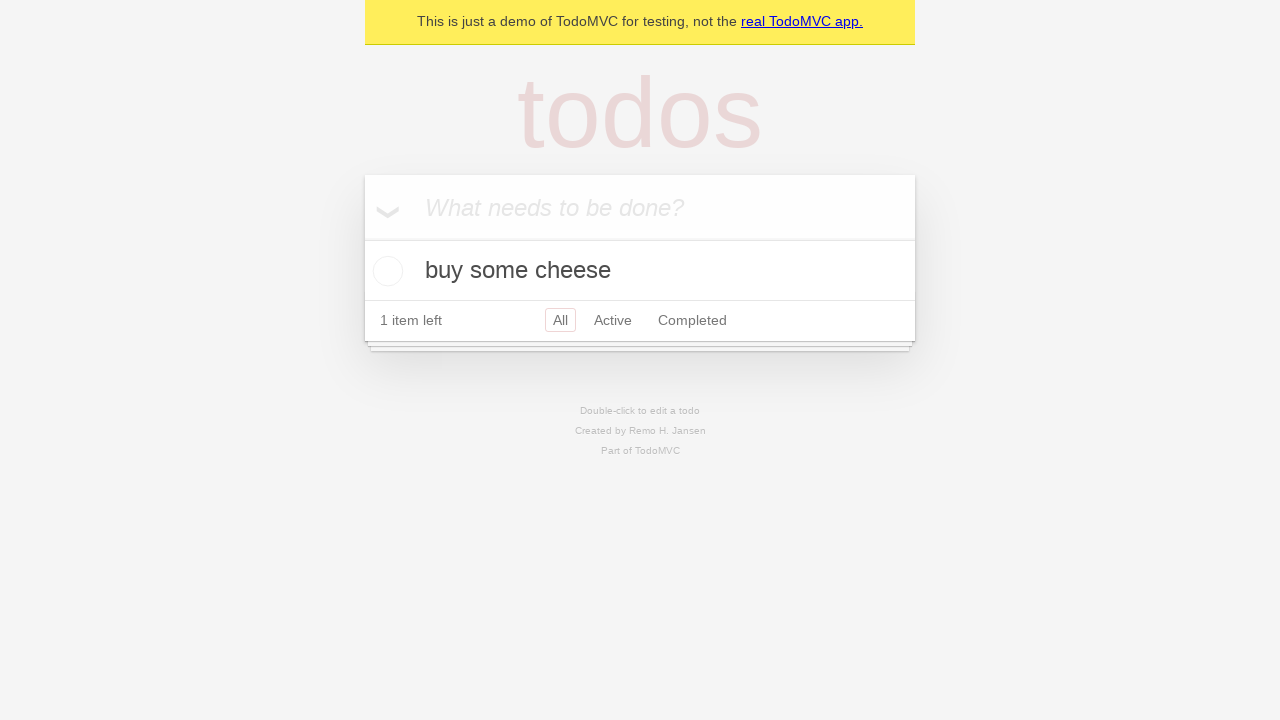

Filled input with 'feed the cat' on internal:attr=[placeholder="What needs to be done?"i]
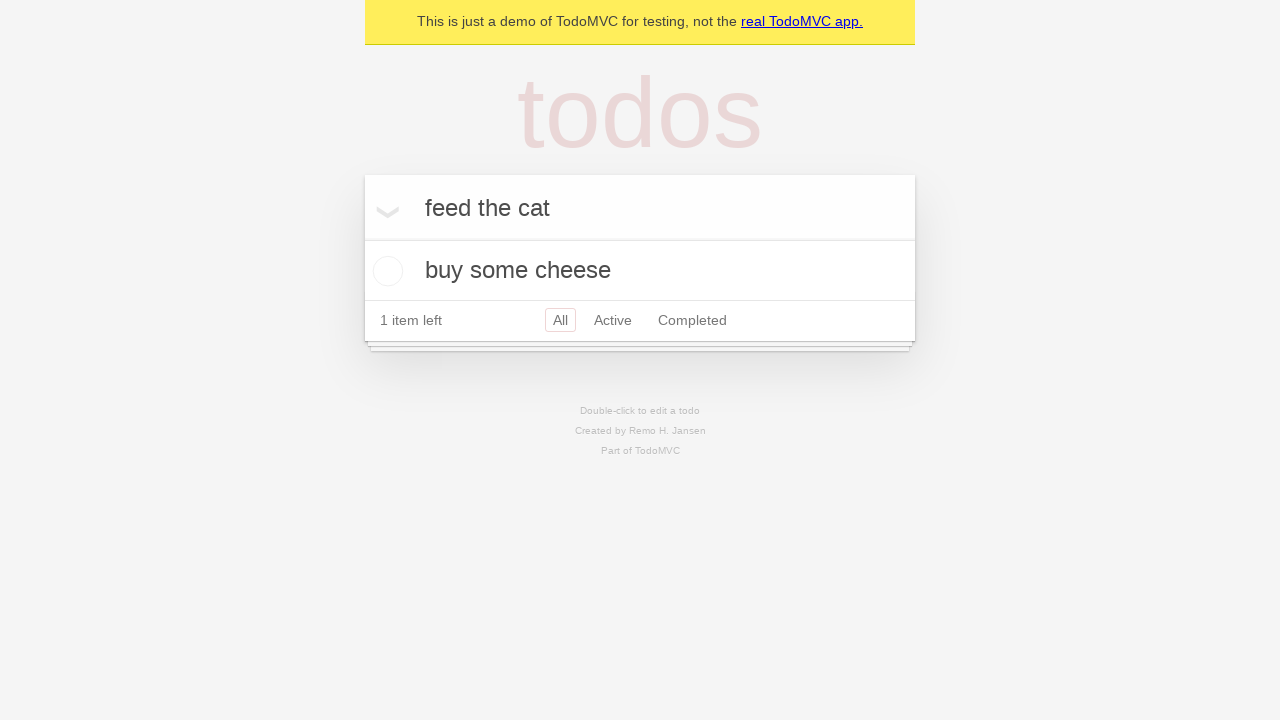

Pressed Enter to add second todo item on internal:attr=[placeholder="What needs to be done?"i]
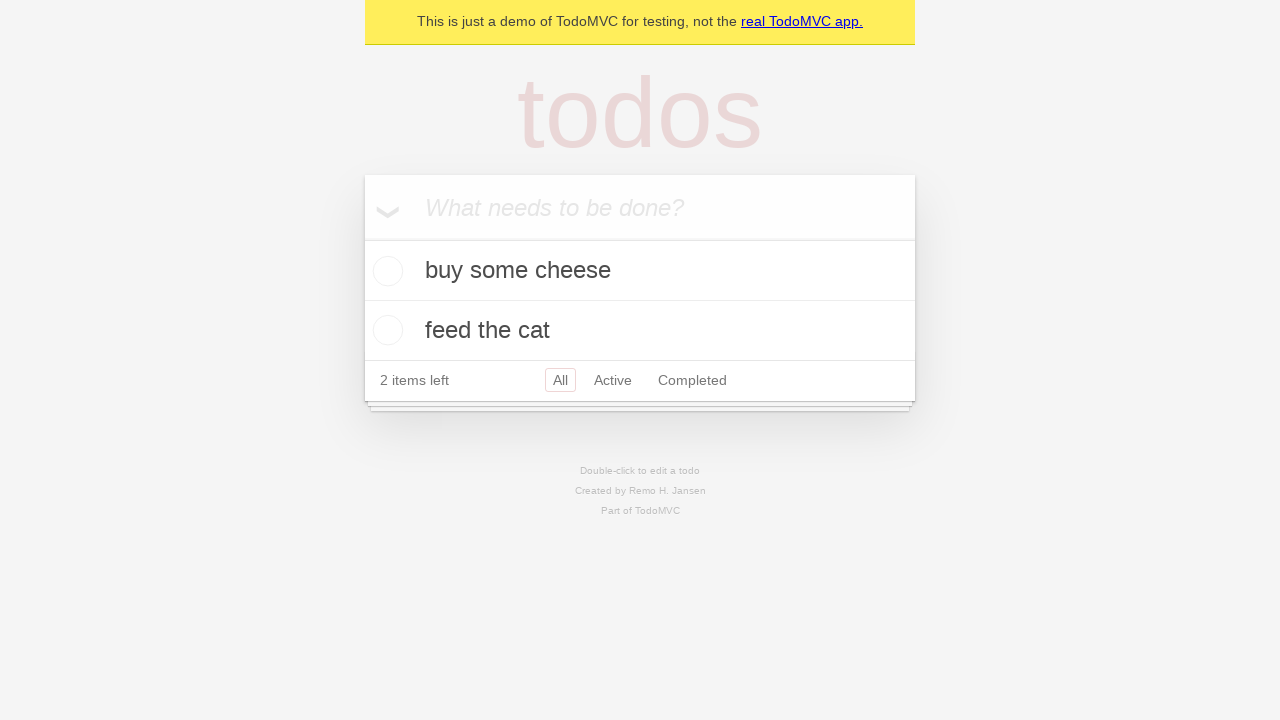

Filled input with 'book a doctors appointment' on internal:attr=[placeholder="What needs to be done?"i]
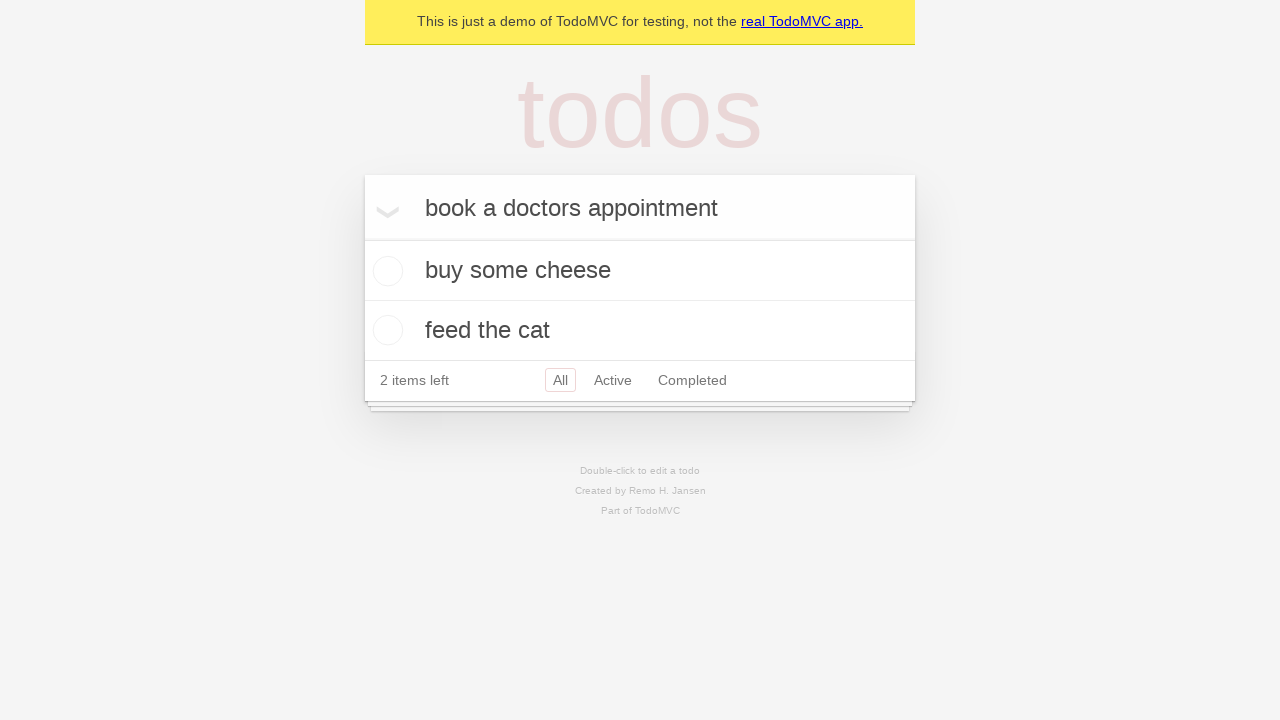

Pressed Enter to add third todo item on internal:attr=[placeholder="What needs to be done?"i]
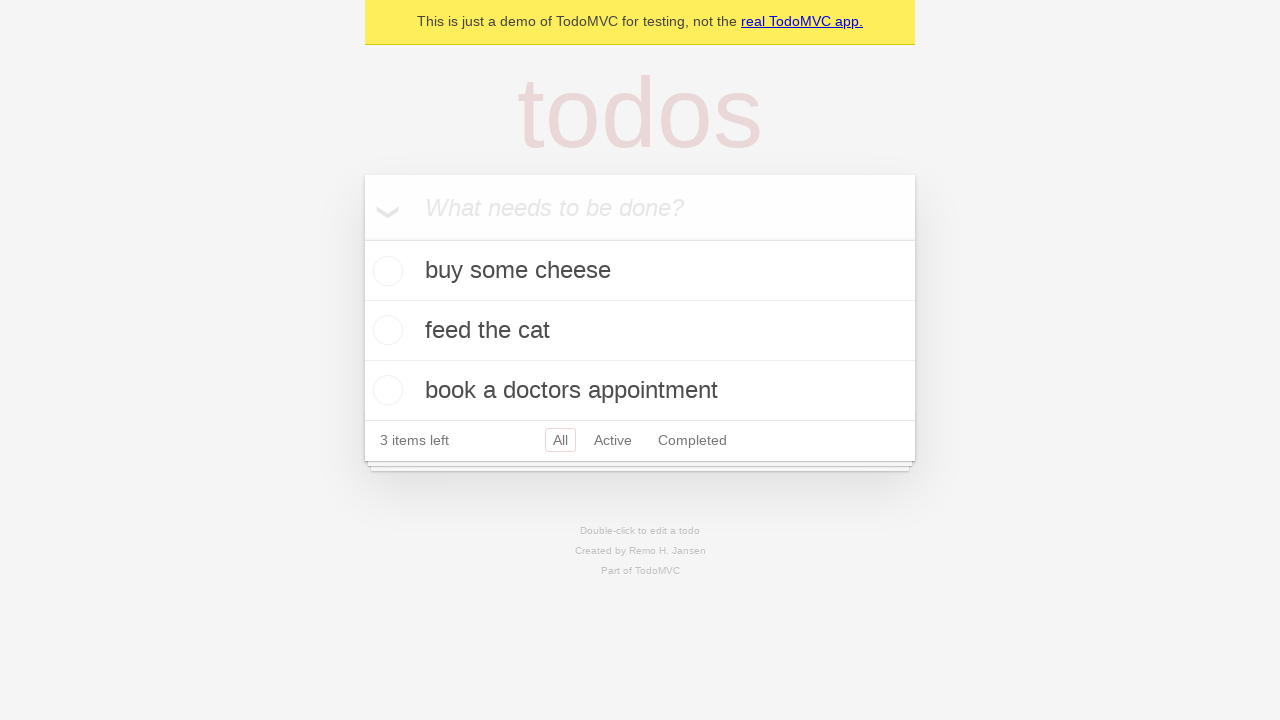

Verified that todo count element is visible
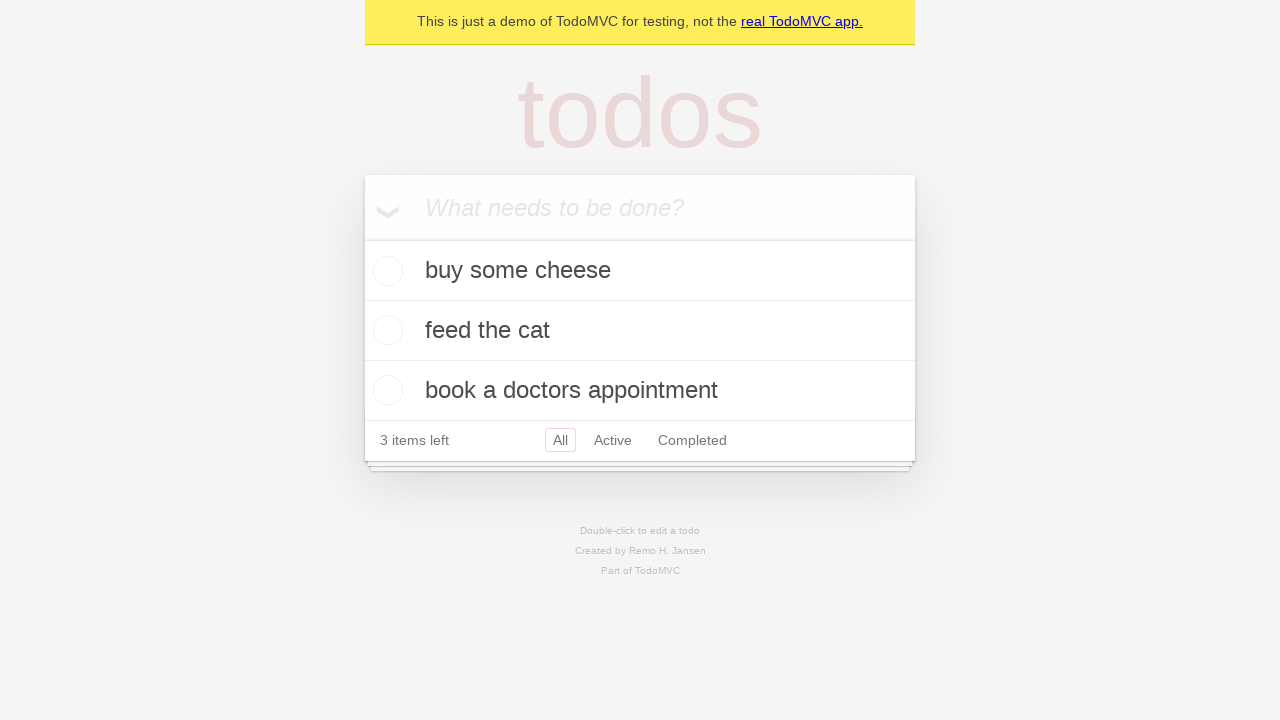

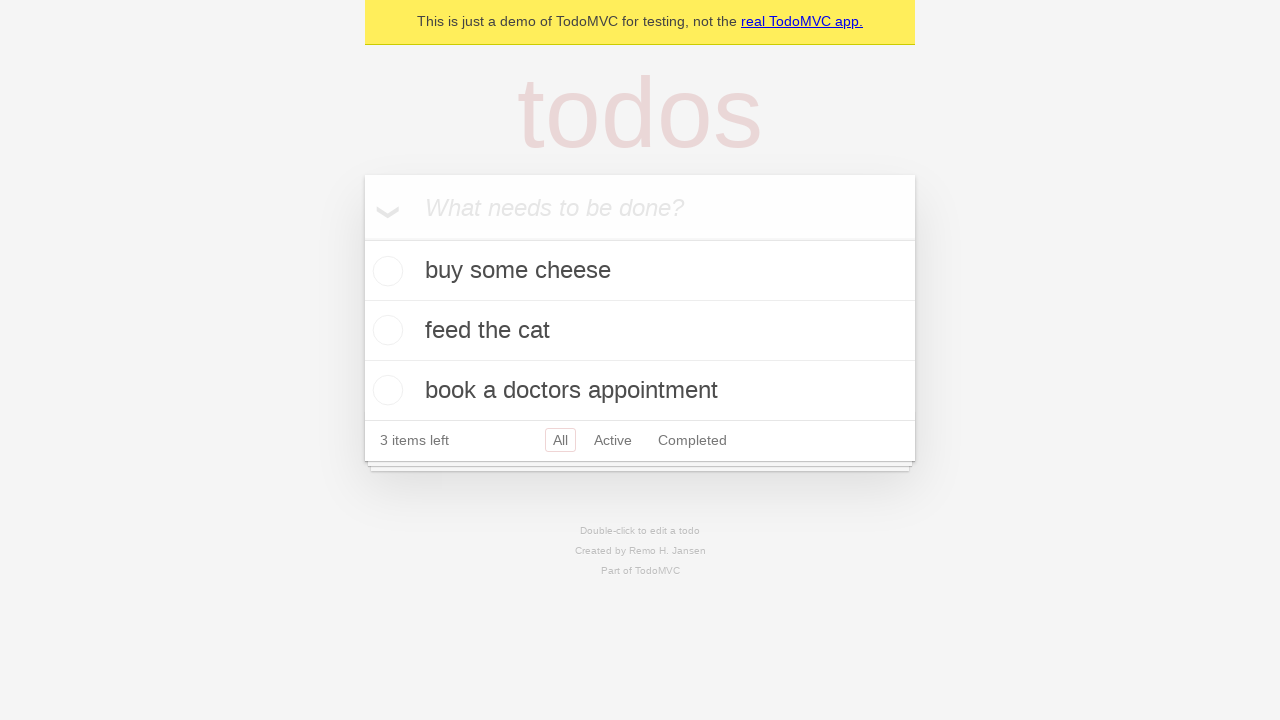